Tests a text box form by filling in user name, email, and current address, then uses keyboard shortcuts (Ctrl+A, Ctrl+C, Tab, Ctrl+V) to copy the current address to the permanent address field.

Starting URL: https://demoqa.com/text-box

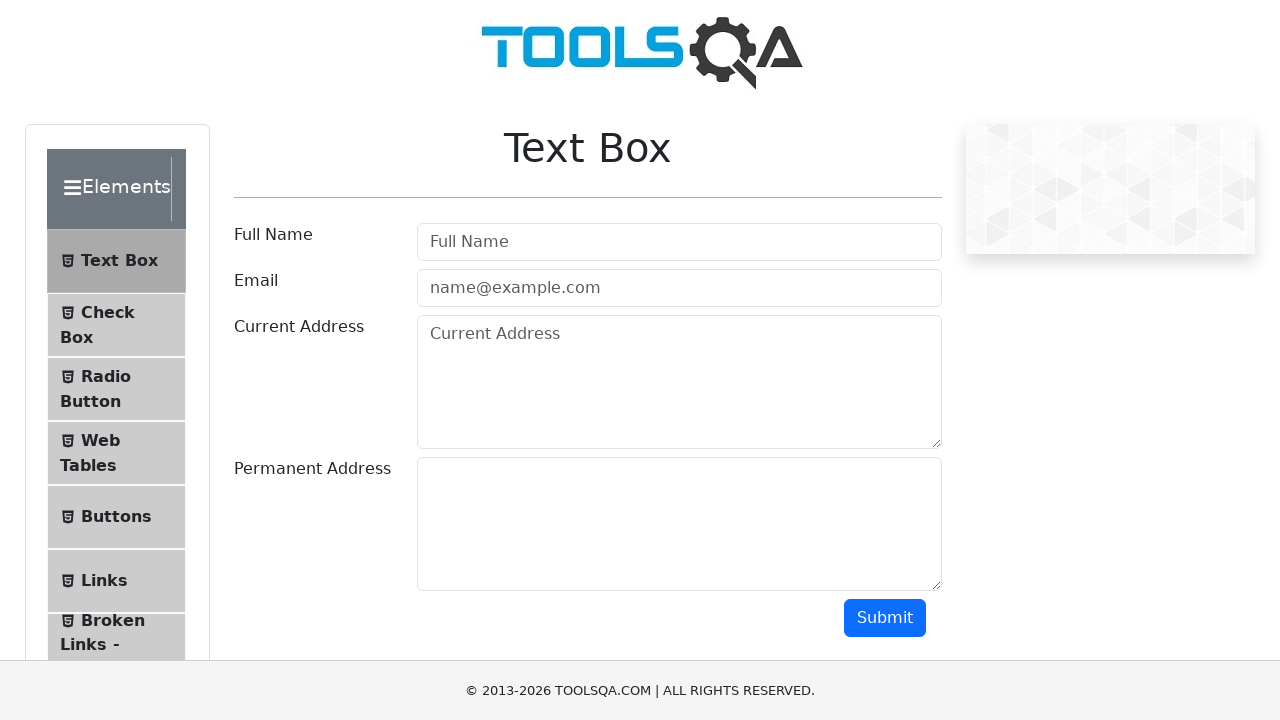

Filled user name field with 'Anusha Devi Manoharan' on #userName
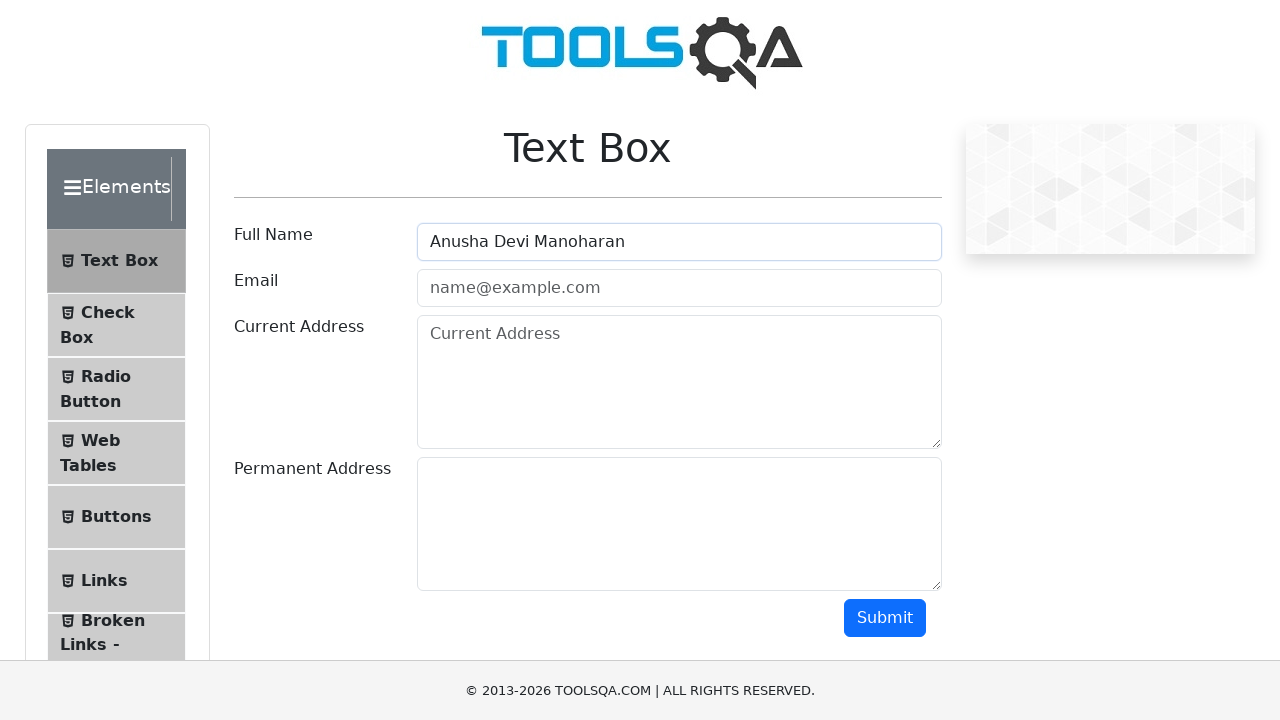

Filled user email field with 'Anushamanohar@gmail.com' on #userEmail
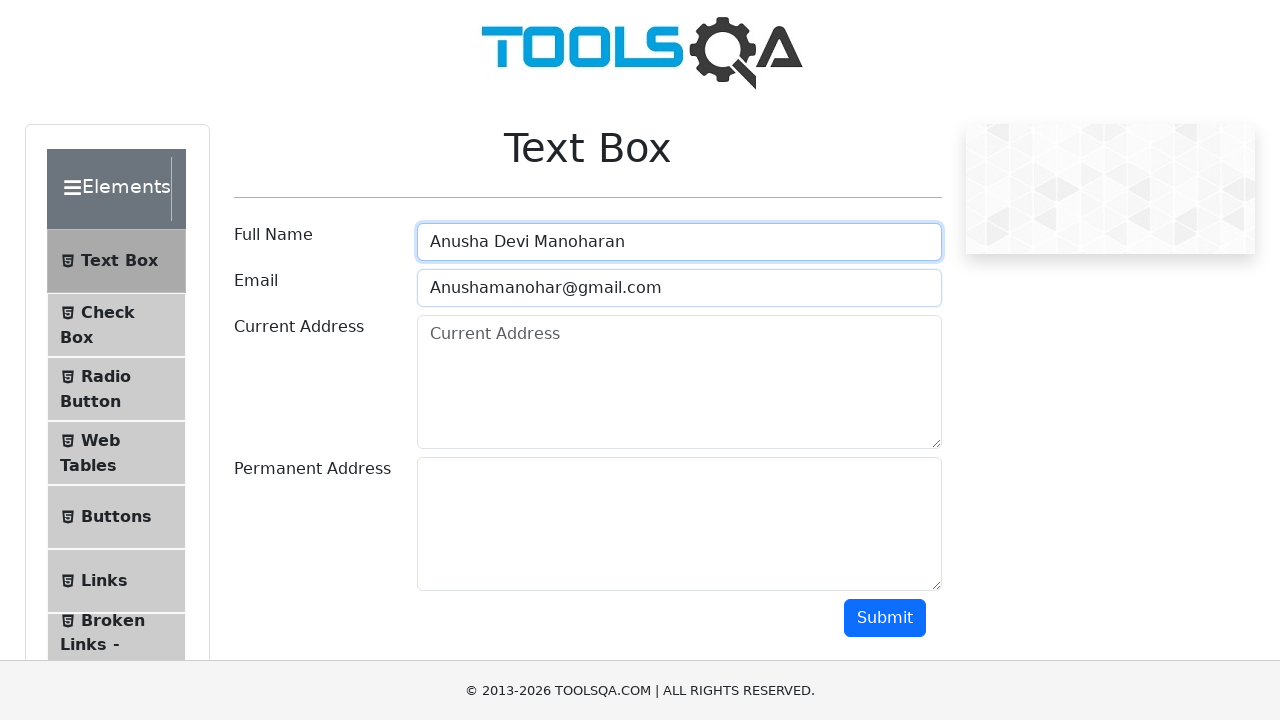

Filled current address field with 'F2 Ragavendra Apartment, Perumbakkam, Chennai' on #currentAddress
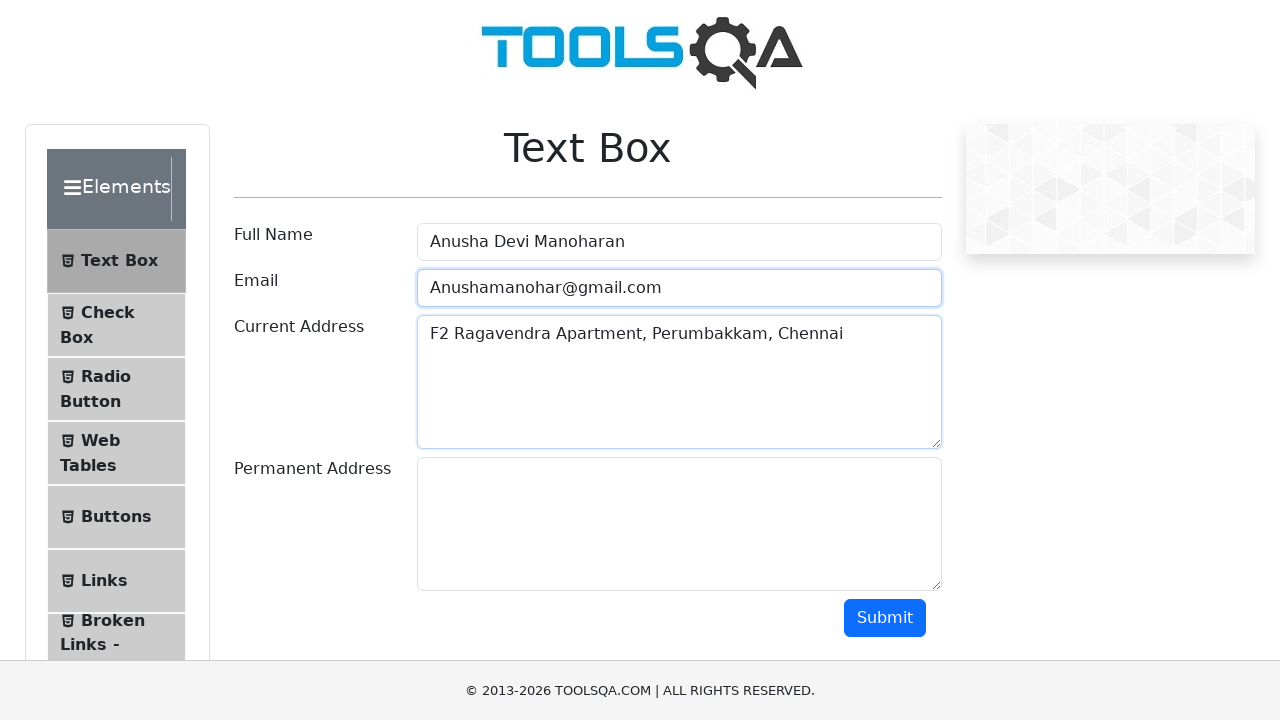

Clicked on current address field to focus it at (679, 382) on #currentAddress
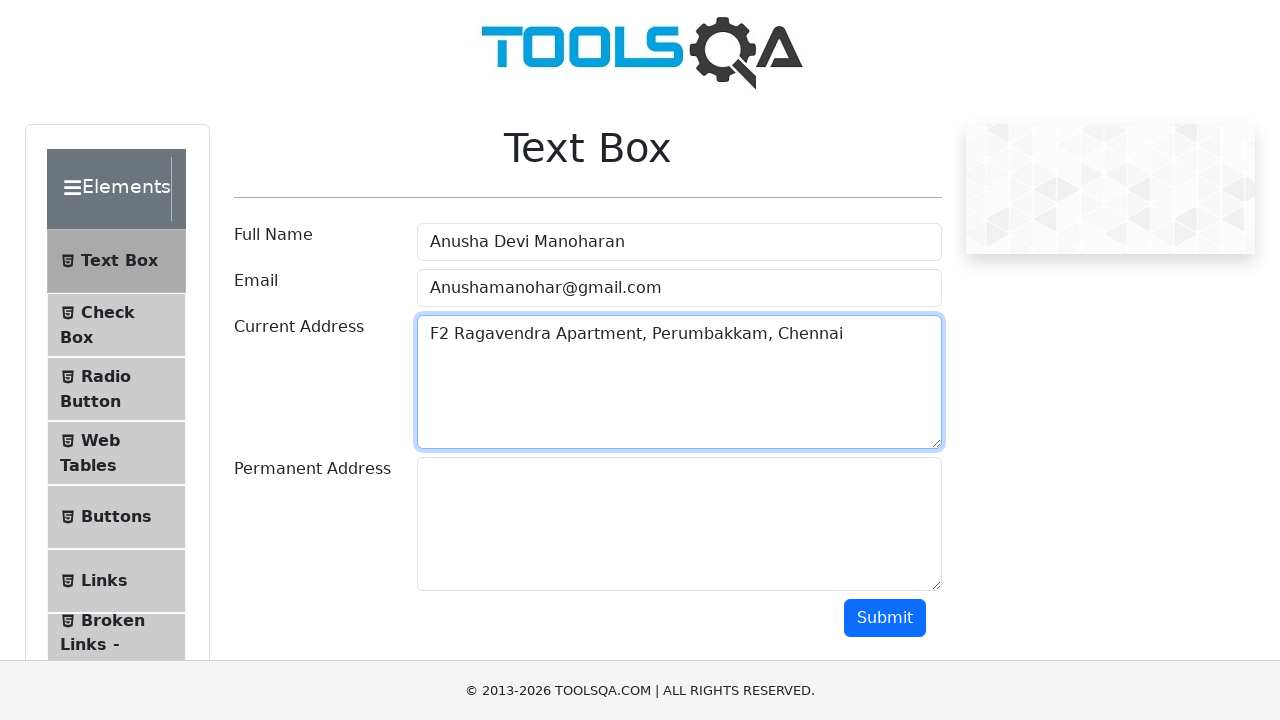

Selected all text in current address field using Ctrl+A
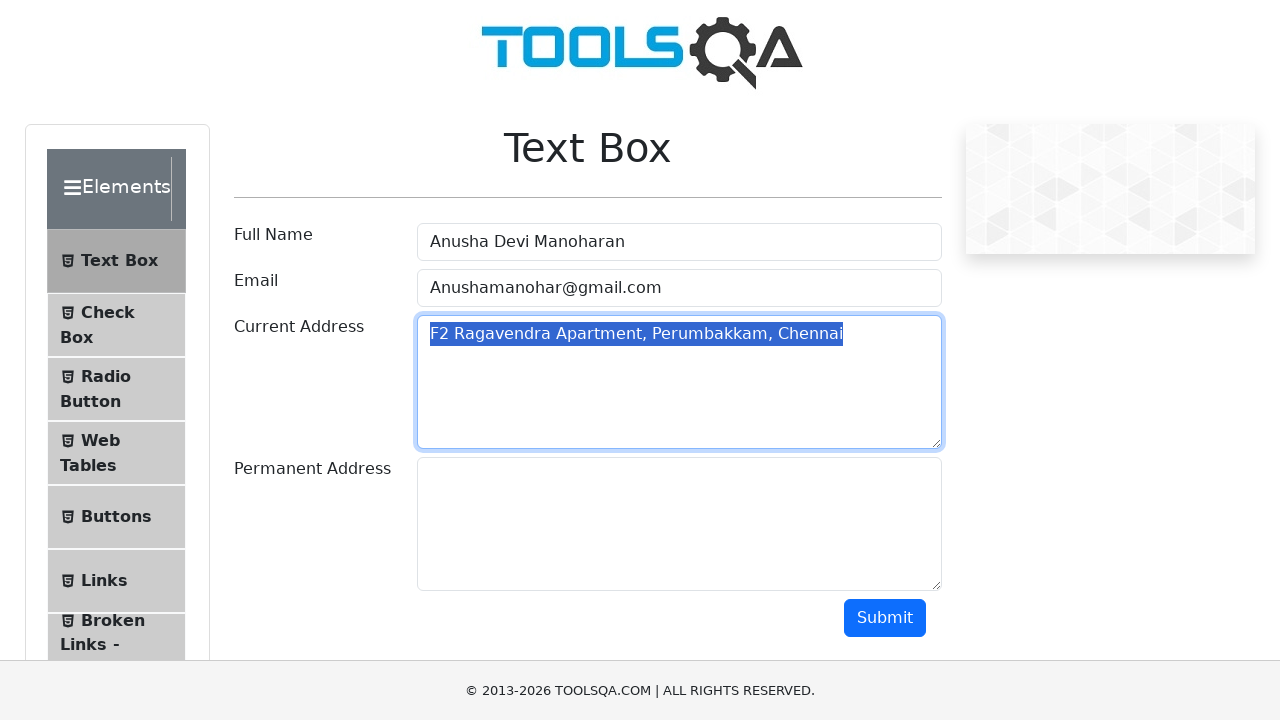

Copied current address text using Ctrl+C
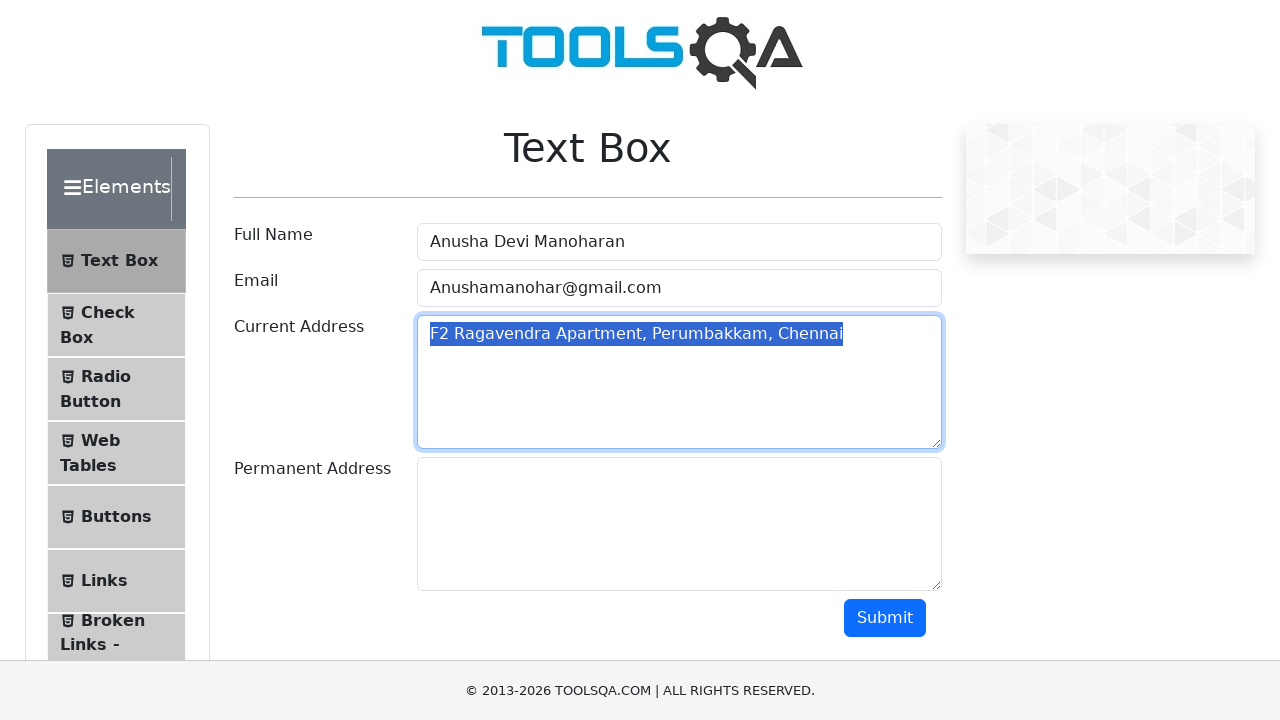

Pressed Tab to move focus to permanent address field
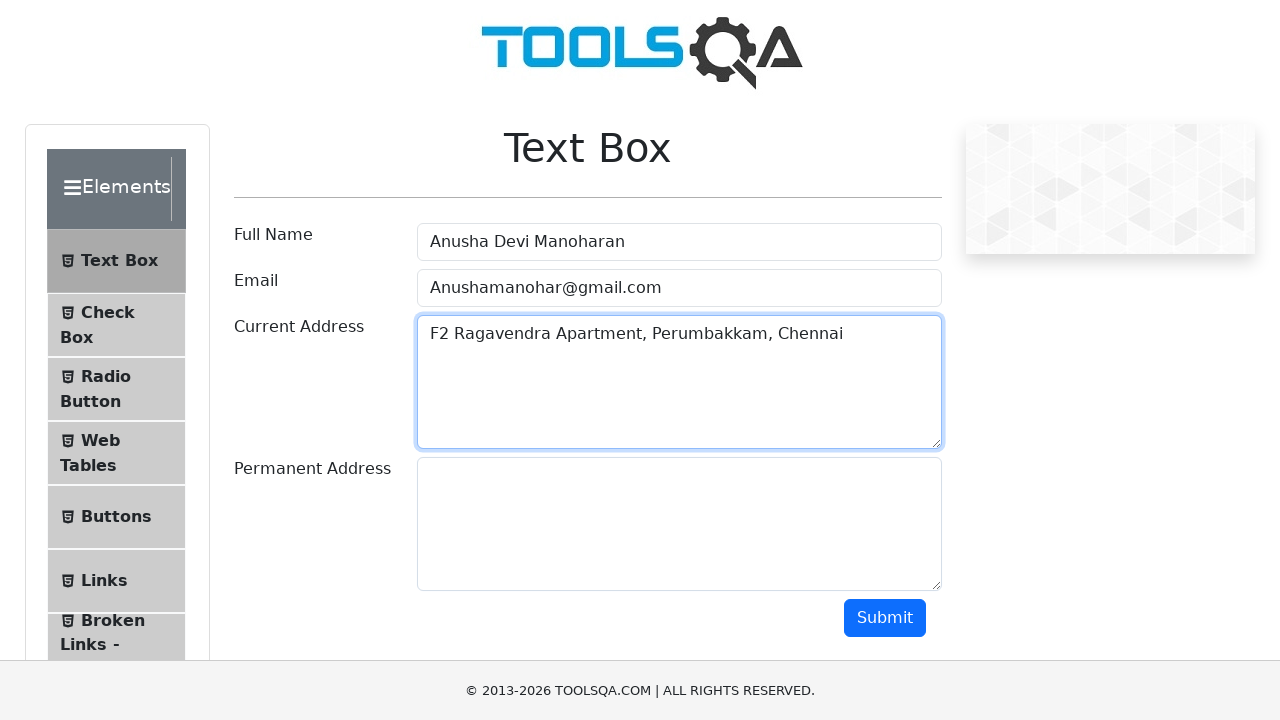

Pasted current address text into permanent address field using Ctrl+V
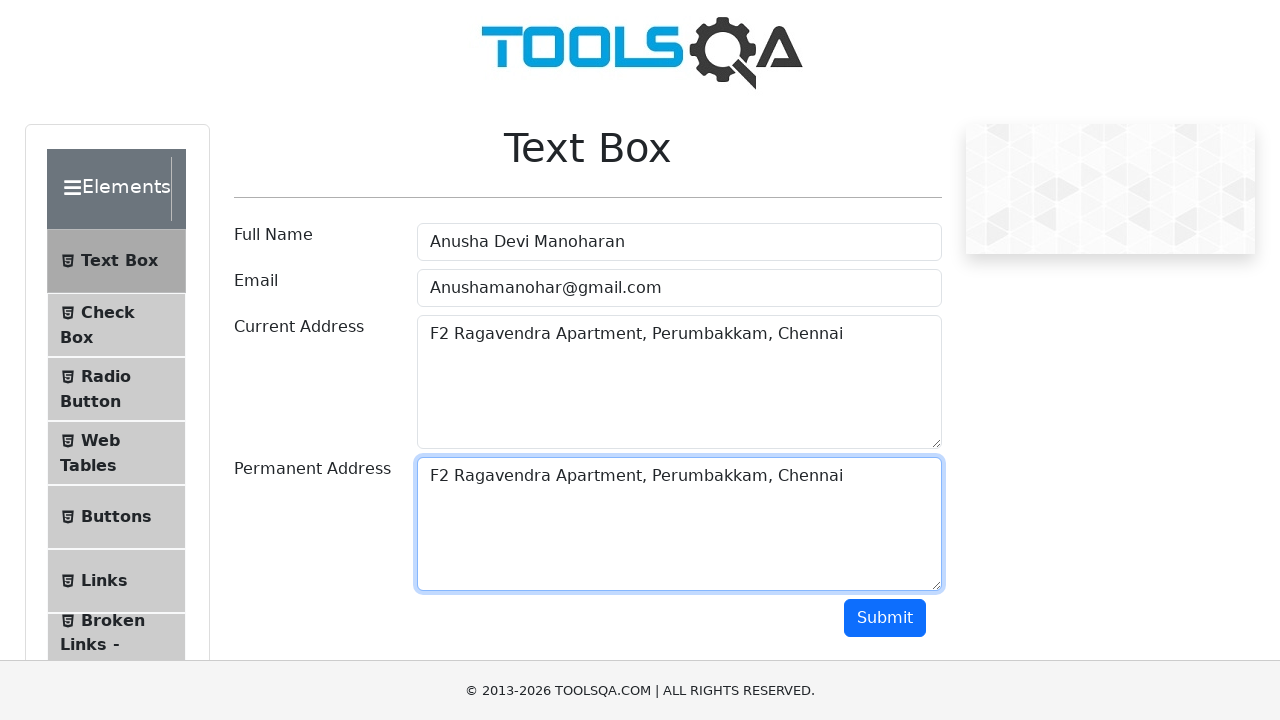

Verified permanent address field is present and contains pasted content
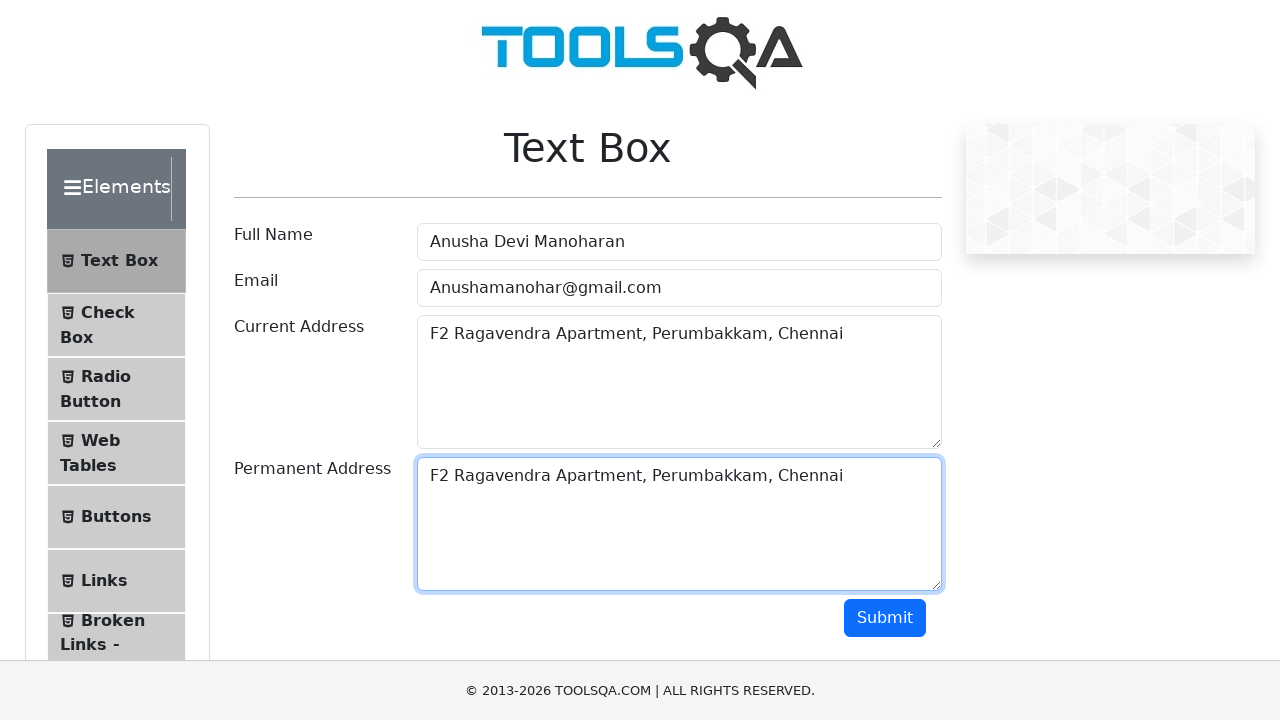

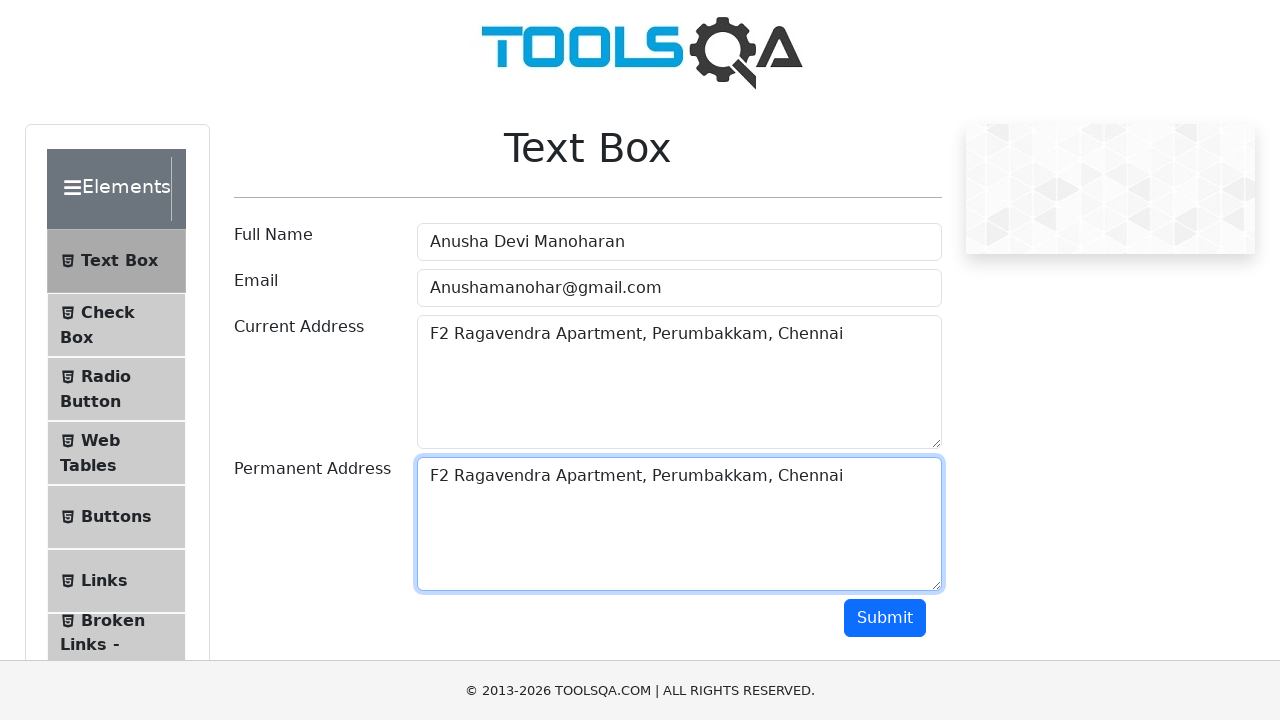